Tests button interactions including double click, right click, and regular click actions

Starting URL: https://demoqa.com

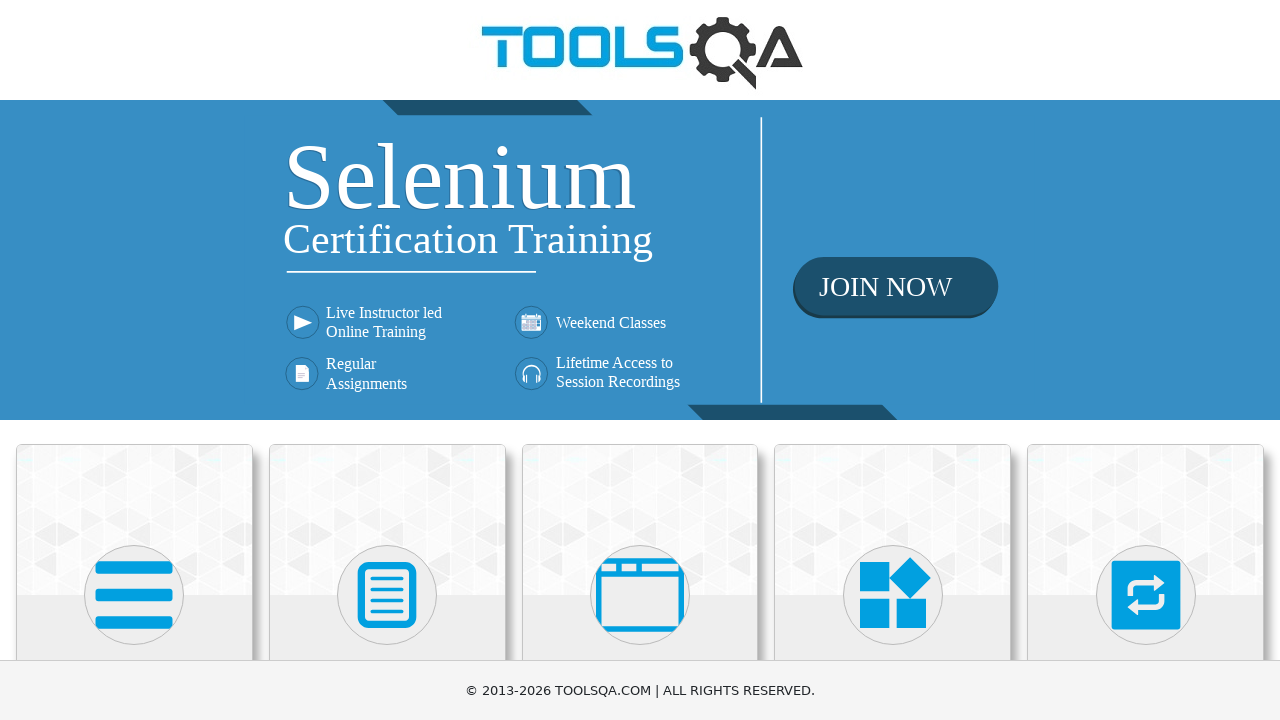

Clicked on Elements card on homepage at (134, 360) on internal:text="Elements"i
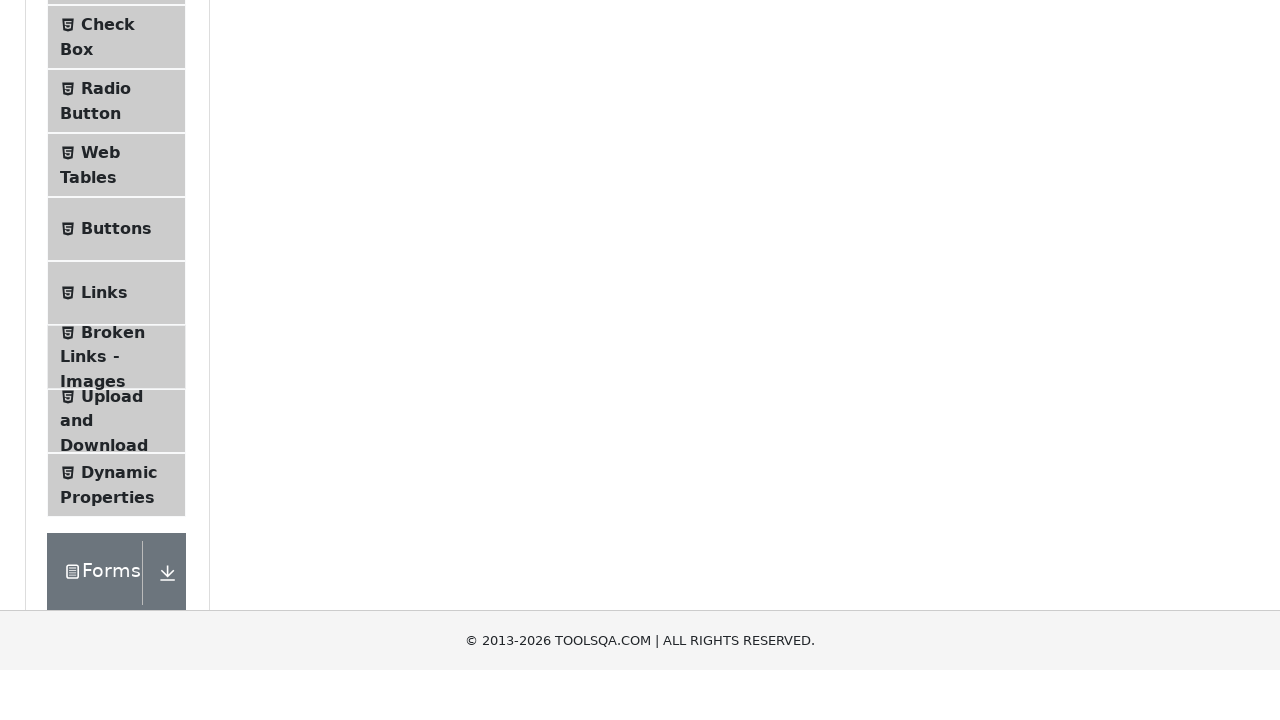

Clicked on Buttons link in sidebar at (116, 517) on internal:text="Buttons"i
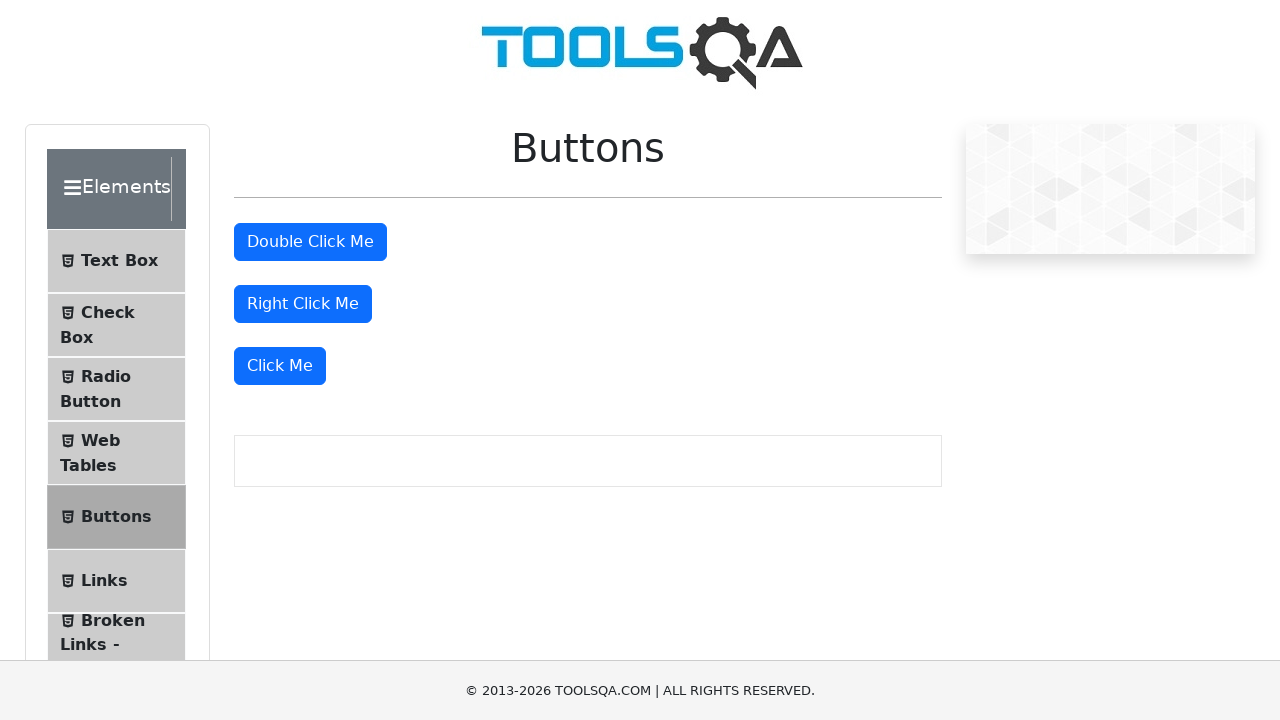

Double clicked the Double Click Me button at (310, 242) on internal:role=button[name="Double Click Me"i]
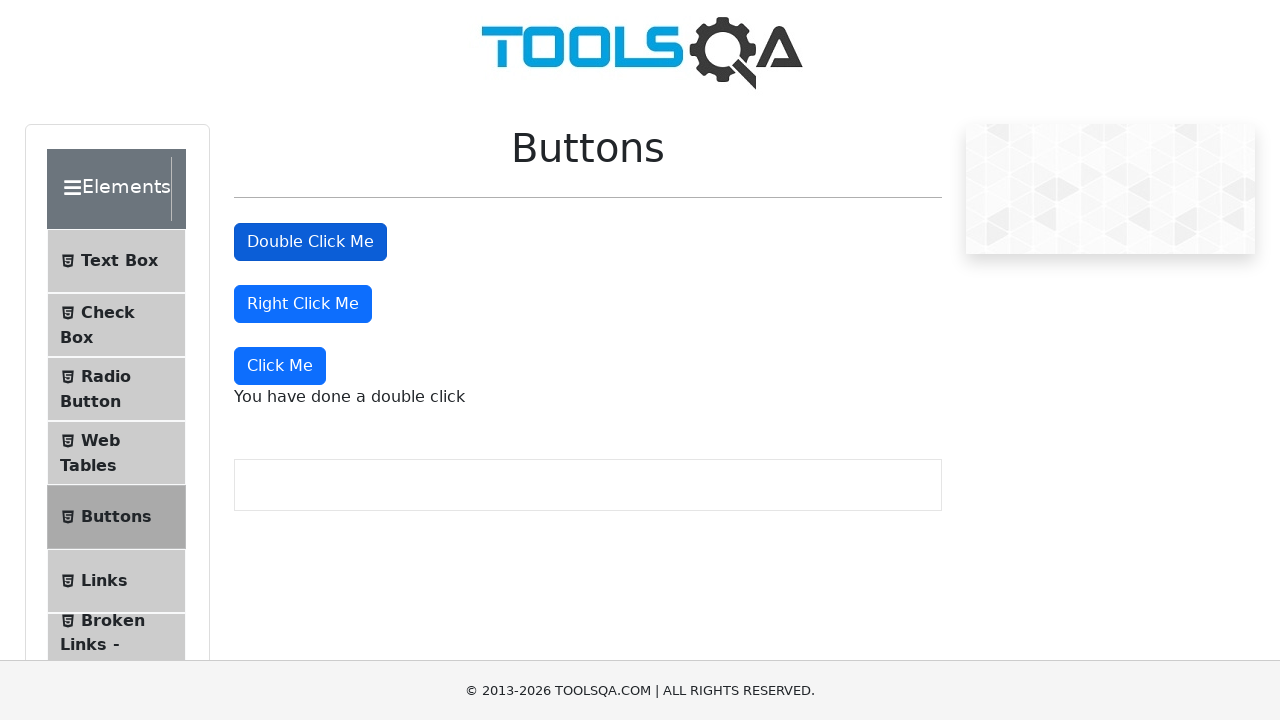

Right clicked the right click button at (303, 304) on #rightClickBtn
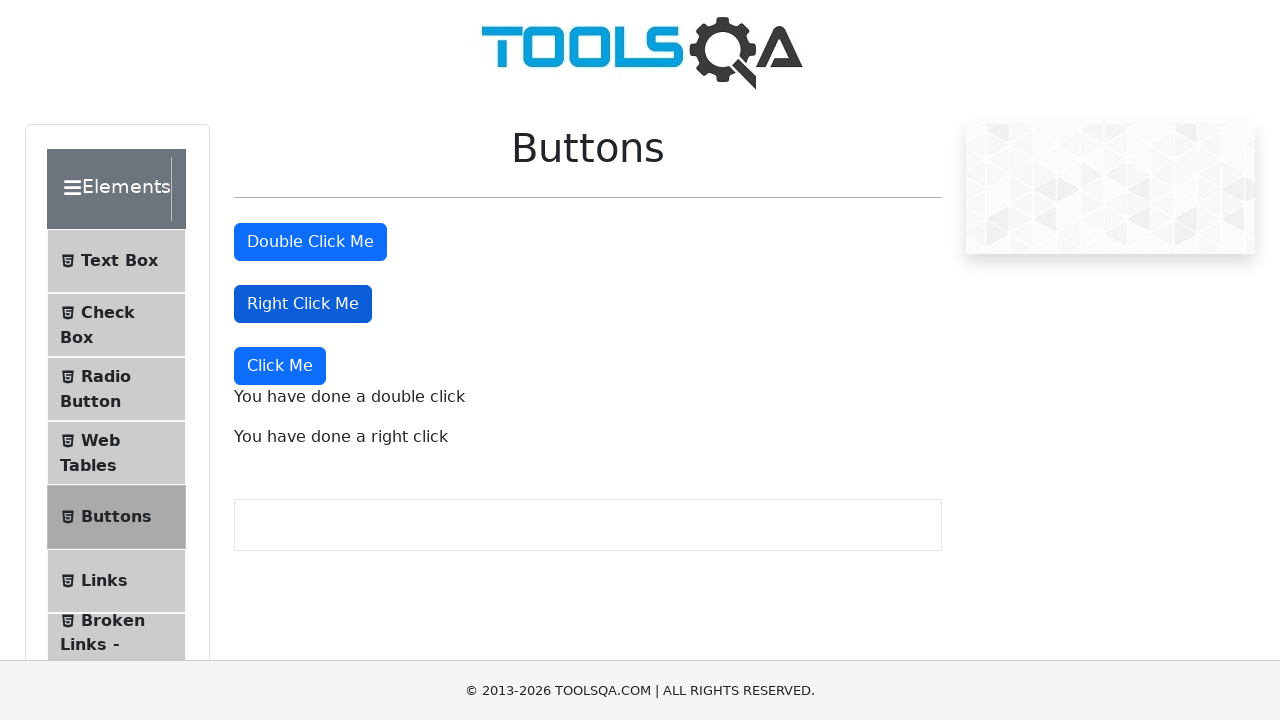

Clicked the third Click Me button dynamically at (280, 366) on .btn.btn-primary >> internal:has-text="Click Me"i >> nth=2
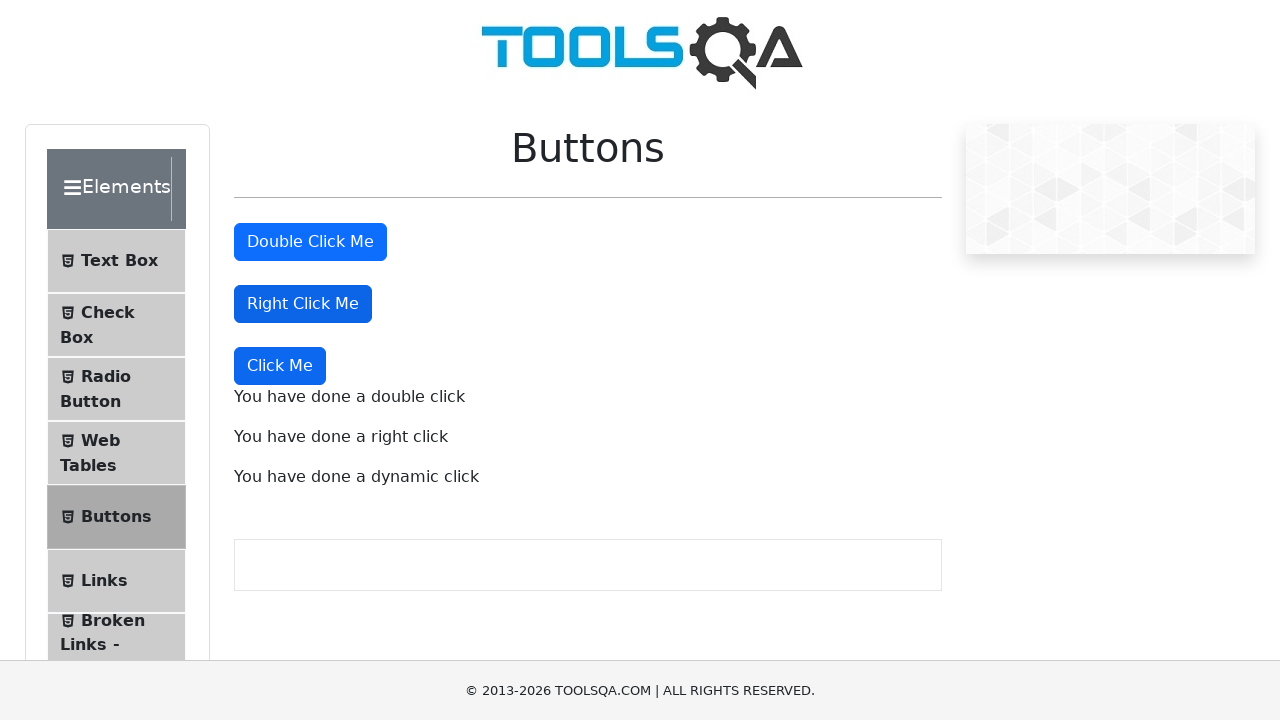

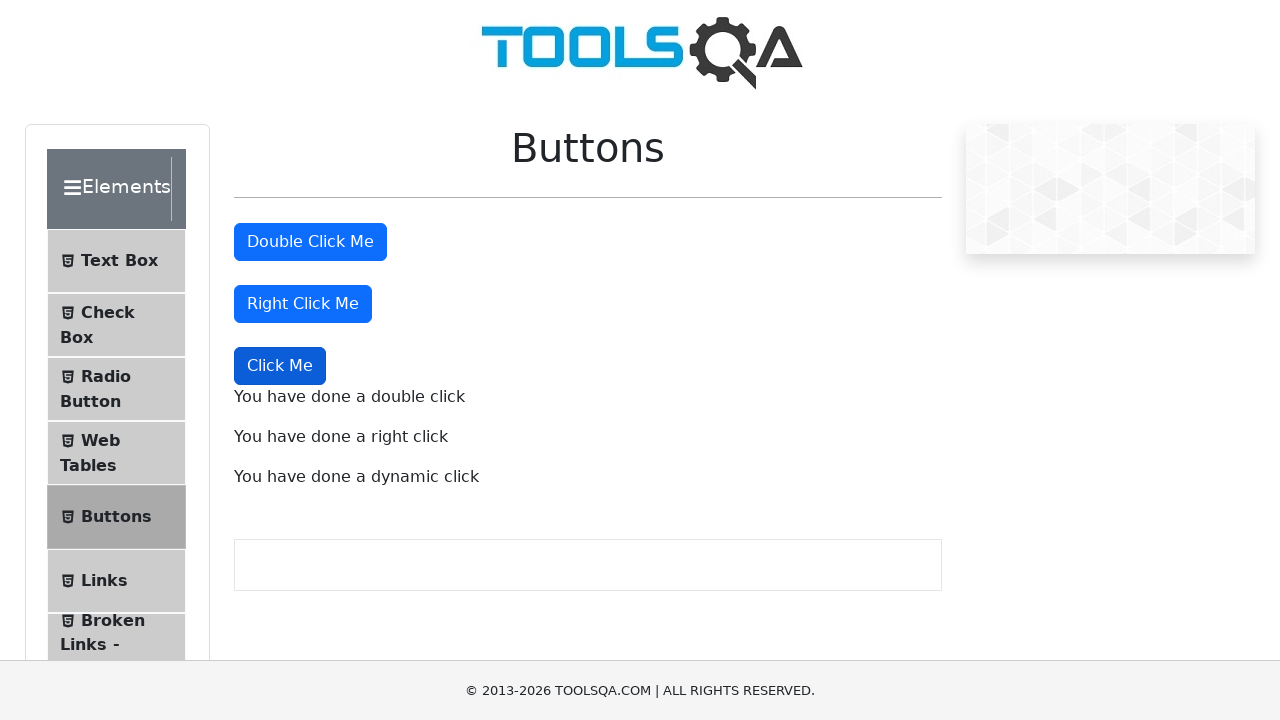